Tests hover functionality by navigating to the Hovers page and hovering over the first user avatar image to trigger the hover effect

Starting URL: https://the-internet.herokuapp.com

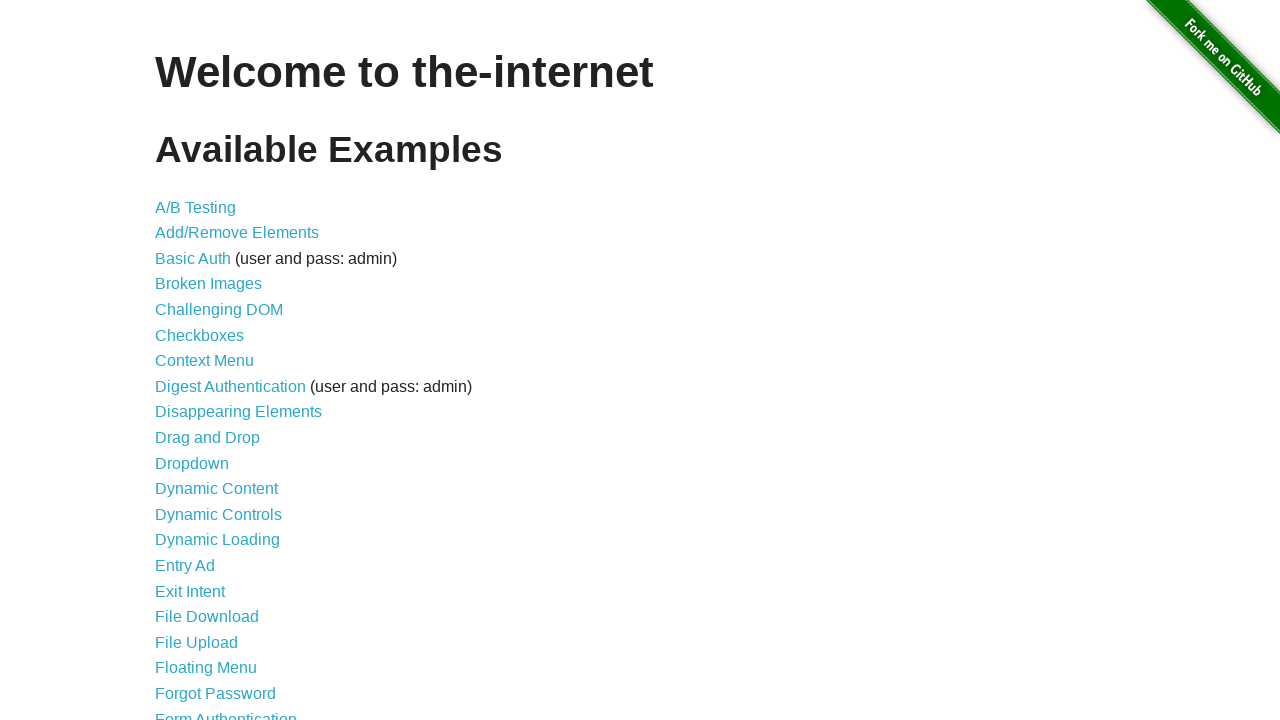

Clicked on the Hovers link at (180, 360) on xpath=//a[text()='Hovers']
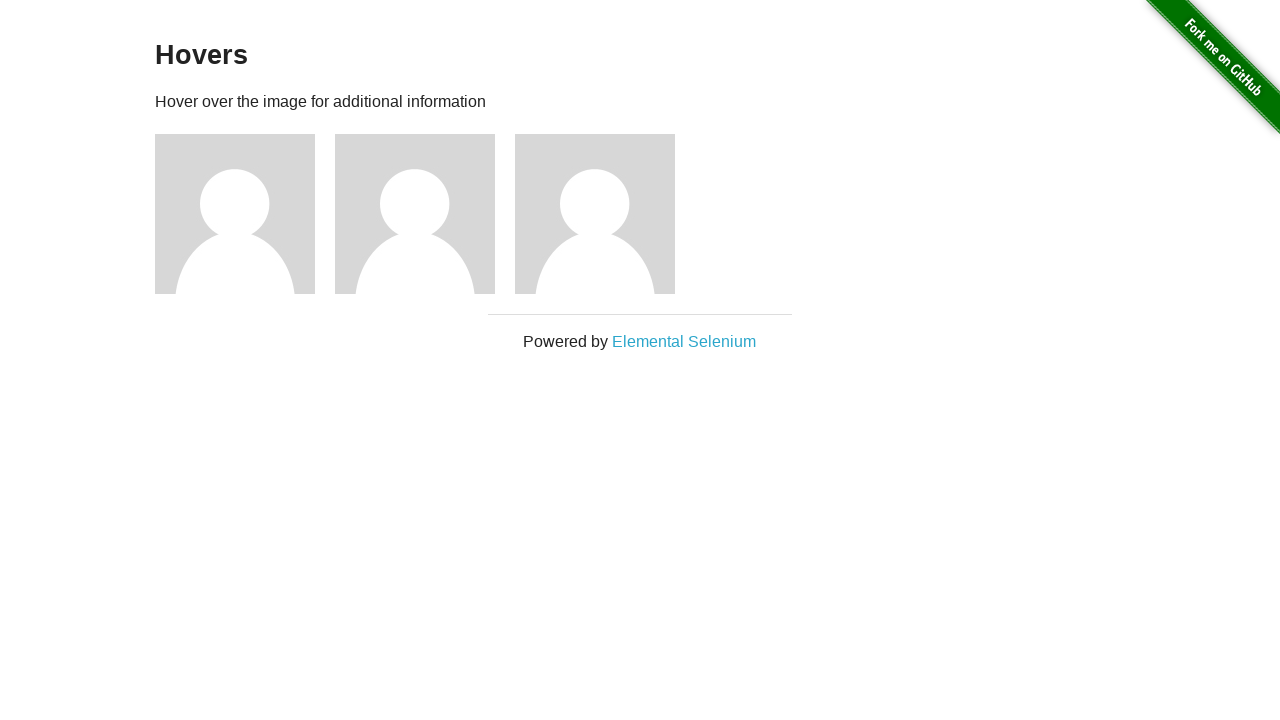

Hovered over the first user avatar image to trigger hover effect at (235, 214) on (//img[@alt='User Avatar'])[1]
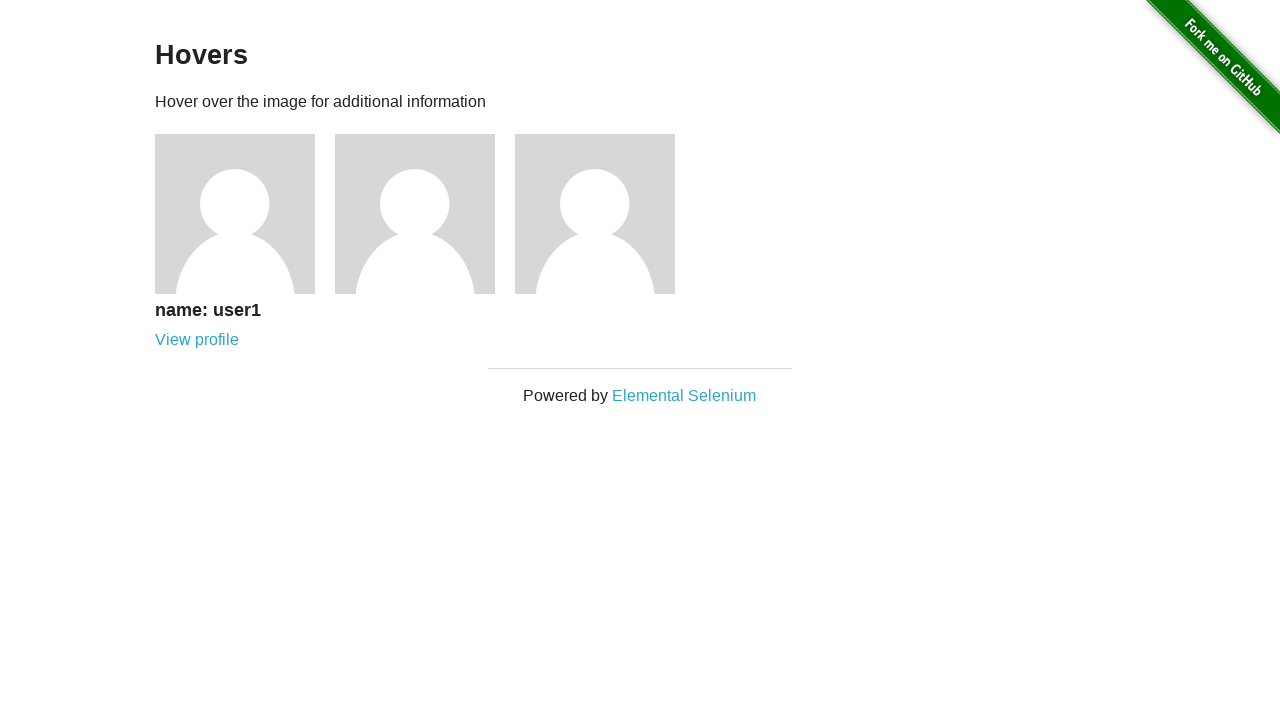

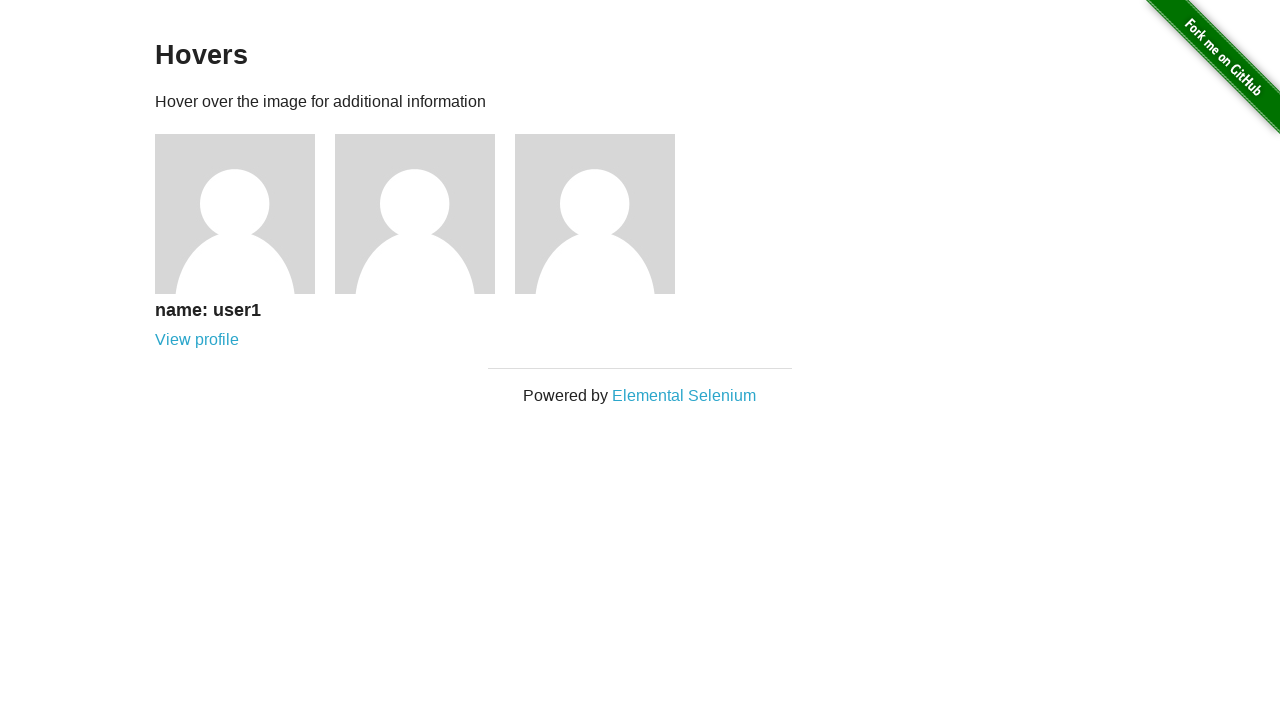